Tests file download functionality by navigating to the Upload and Download page and clicking the download button to download a sample file.

Starting URL: https://demoqa.com/

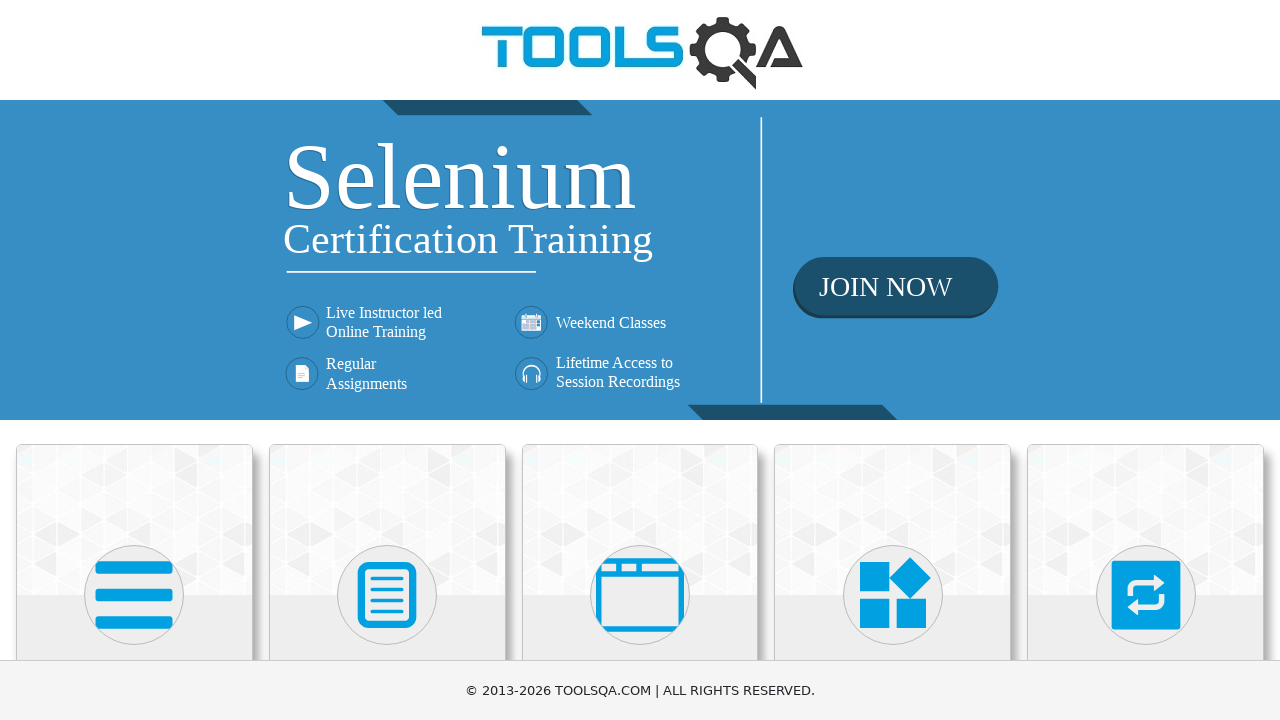

Clicked on Elements card on homepage at (134, 360) on text=Elements
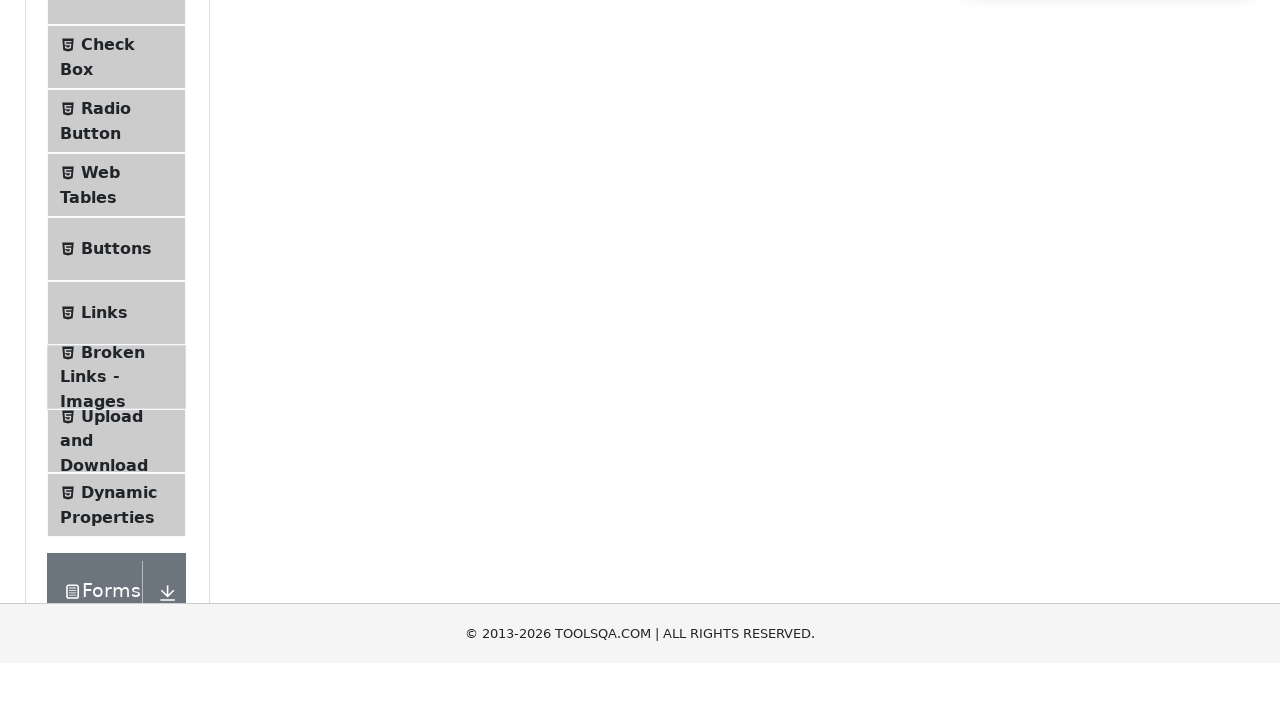

Clicked on Upload and Download menu item at (112, 335) on text=Upload and Download
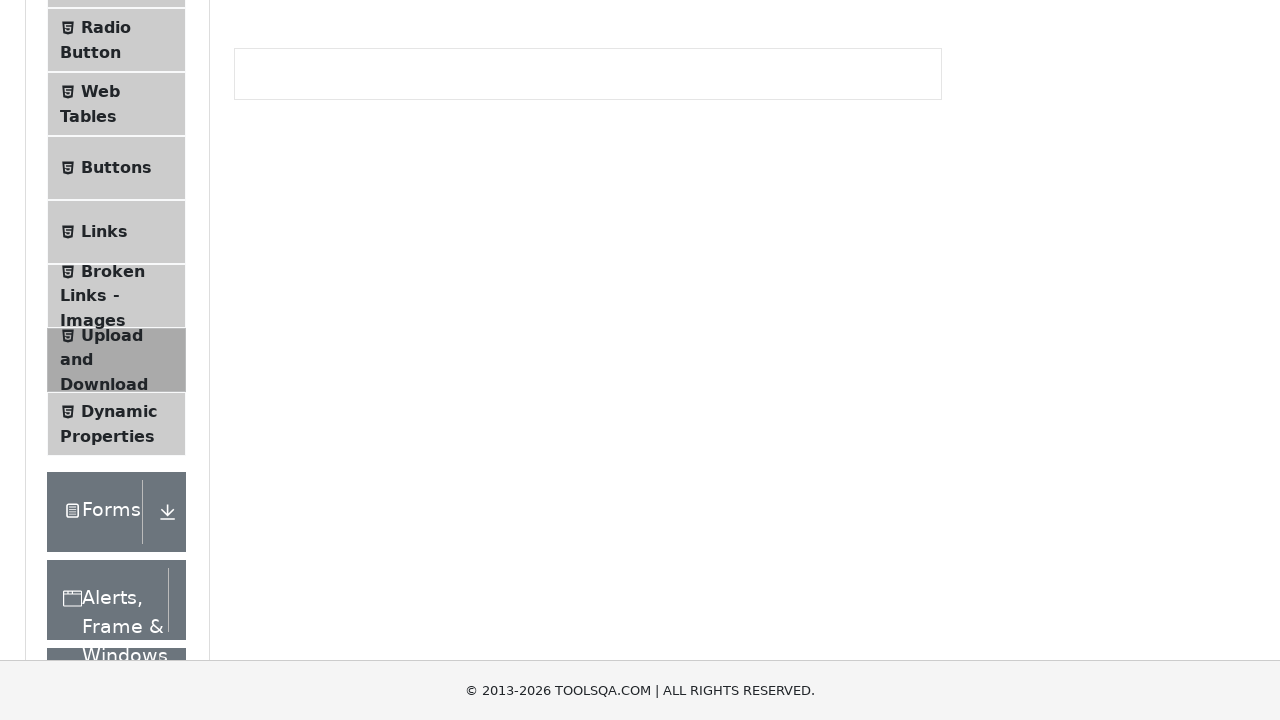

Clicked download button to initiate file download at (286, 242) on #downloadButton
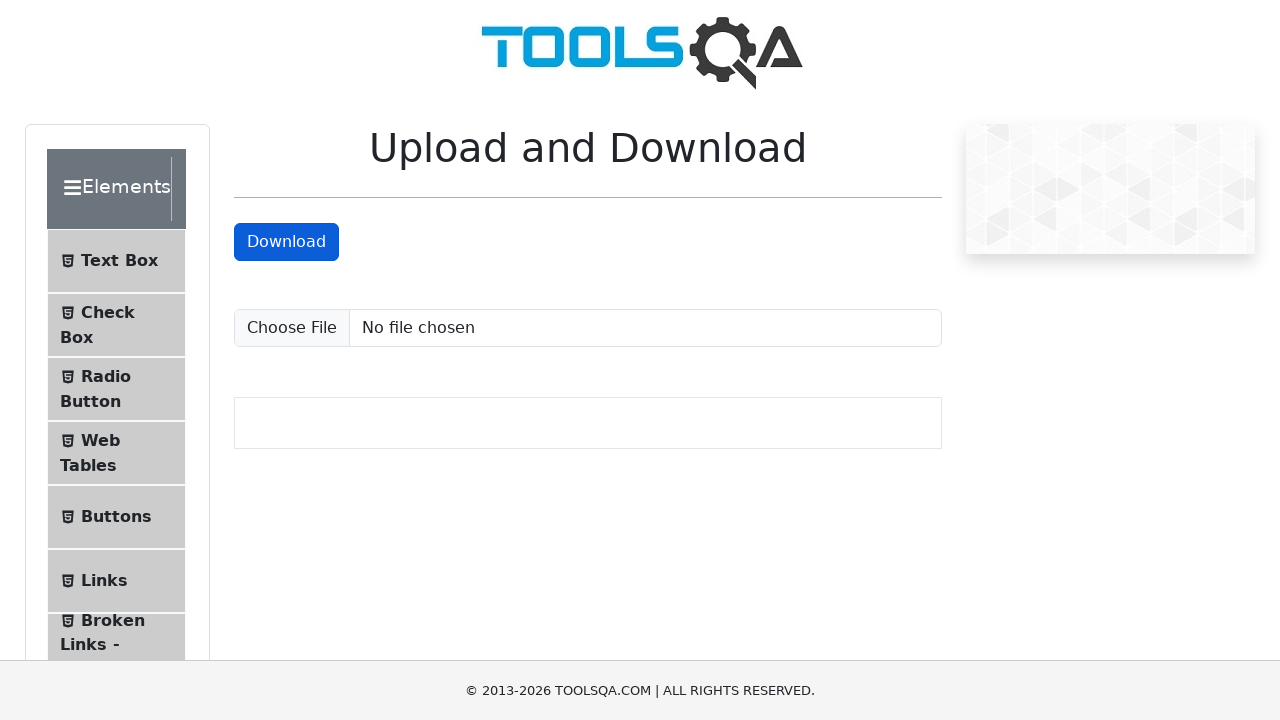

Waited for download to complete
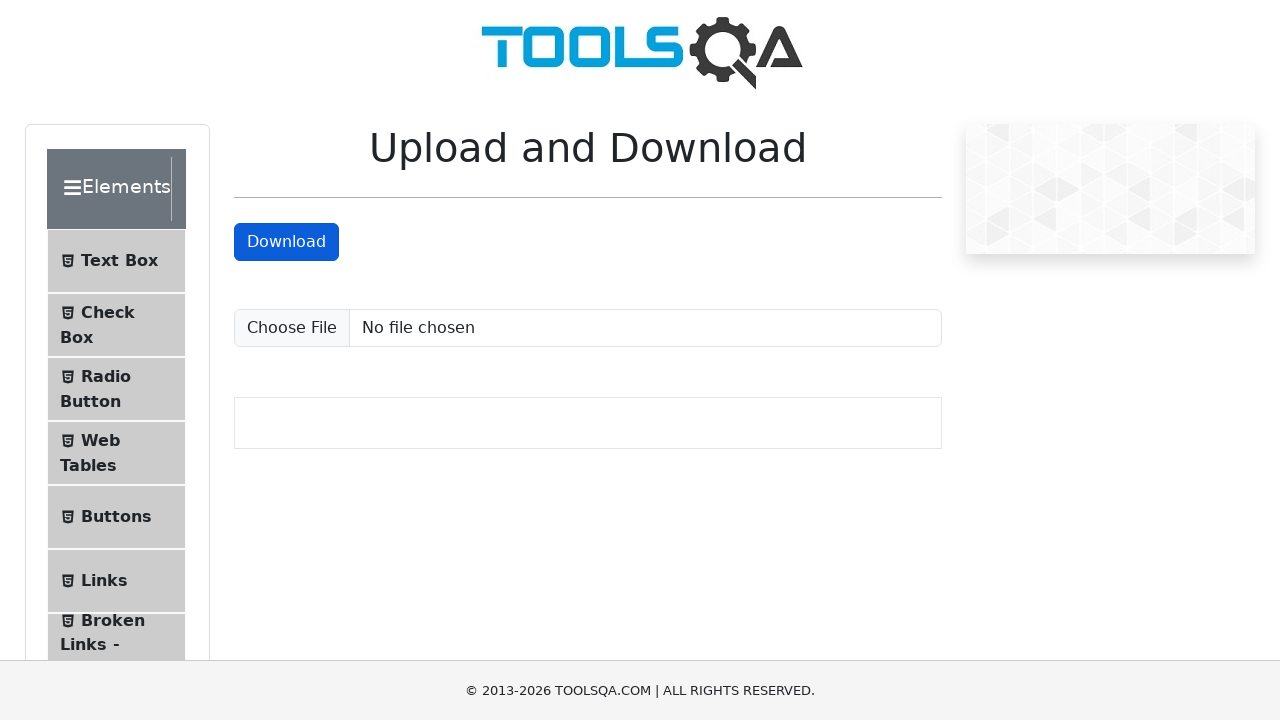

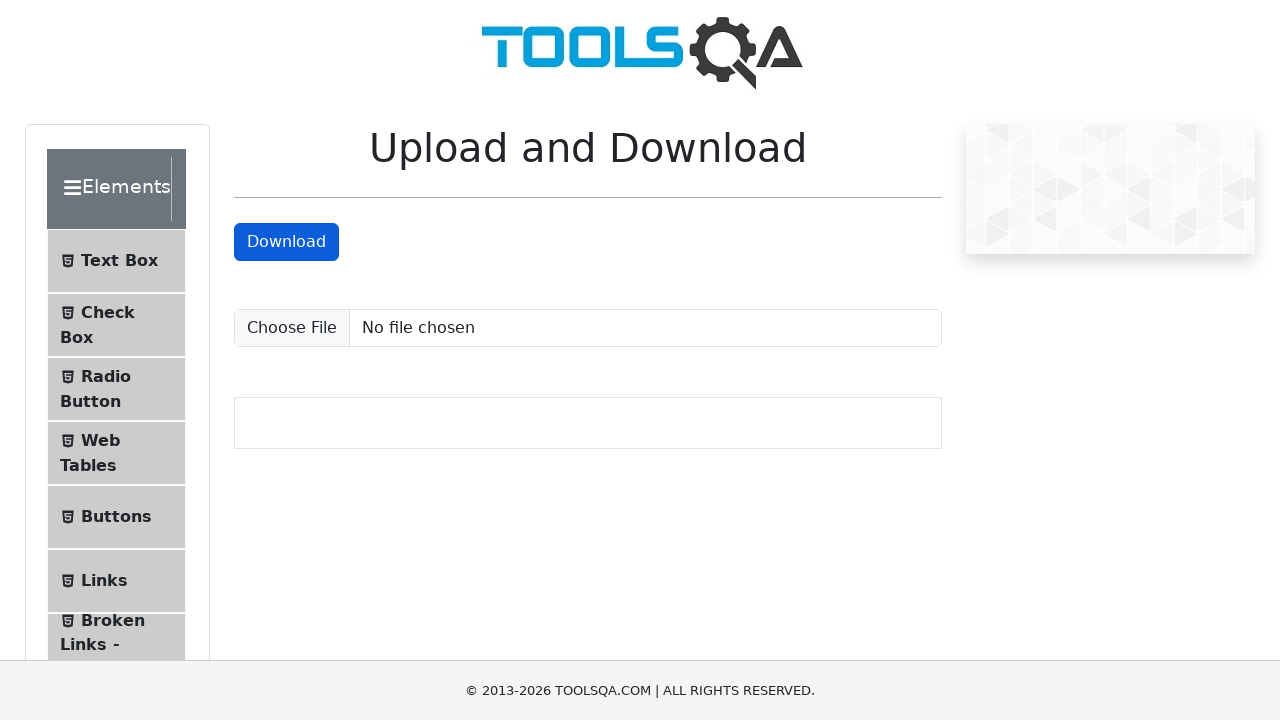